Tests a math challenge form by reading a value from the page, calculating the result using a logarithmic formula, filling in the answer, selecting checkbox and radio button options, and submitting the form.

Starting URL: https://suninjuly.github.io/math.html

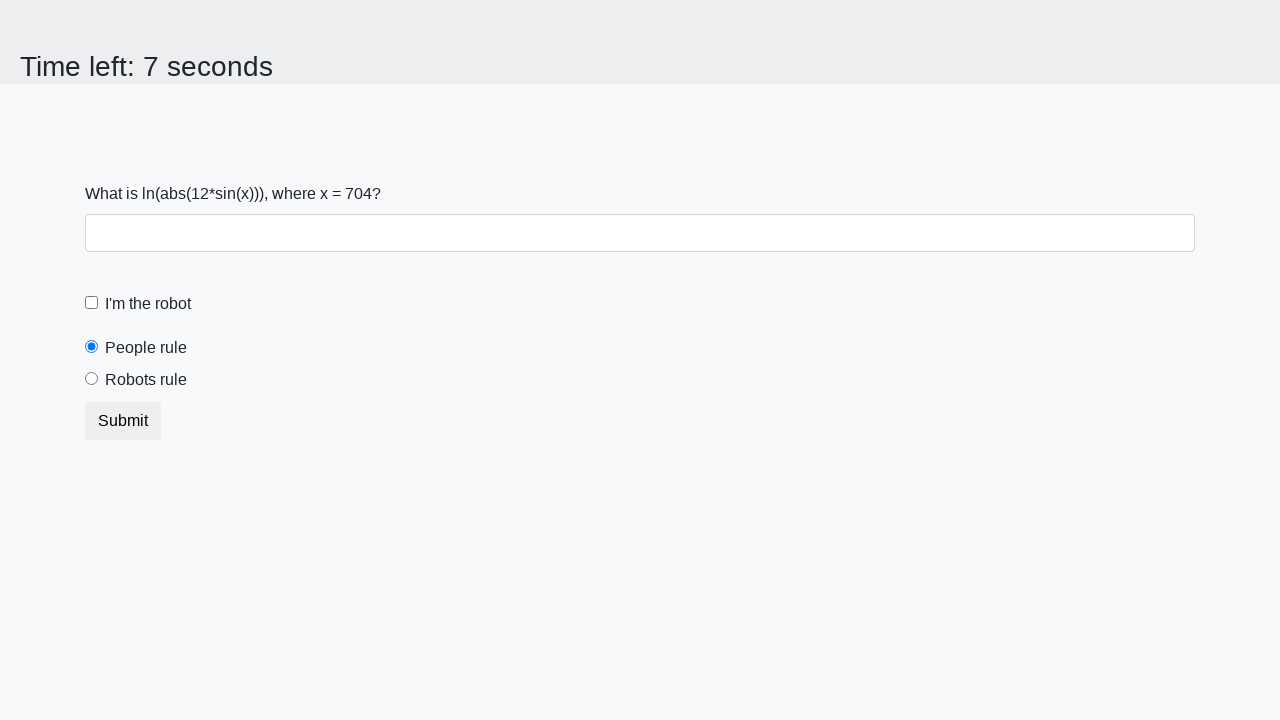

Located the input value element on the page
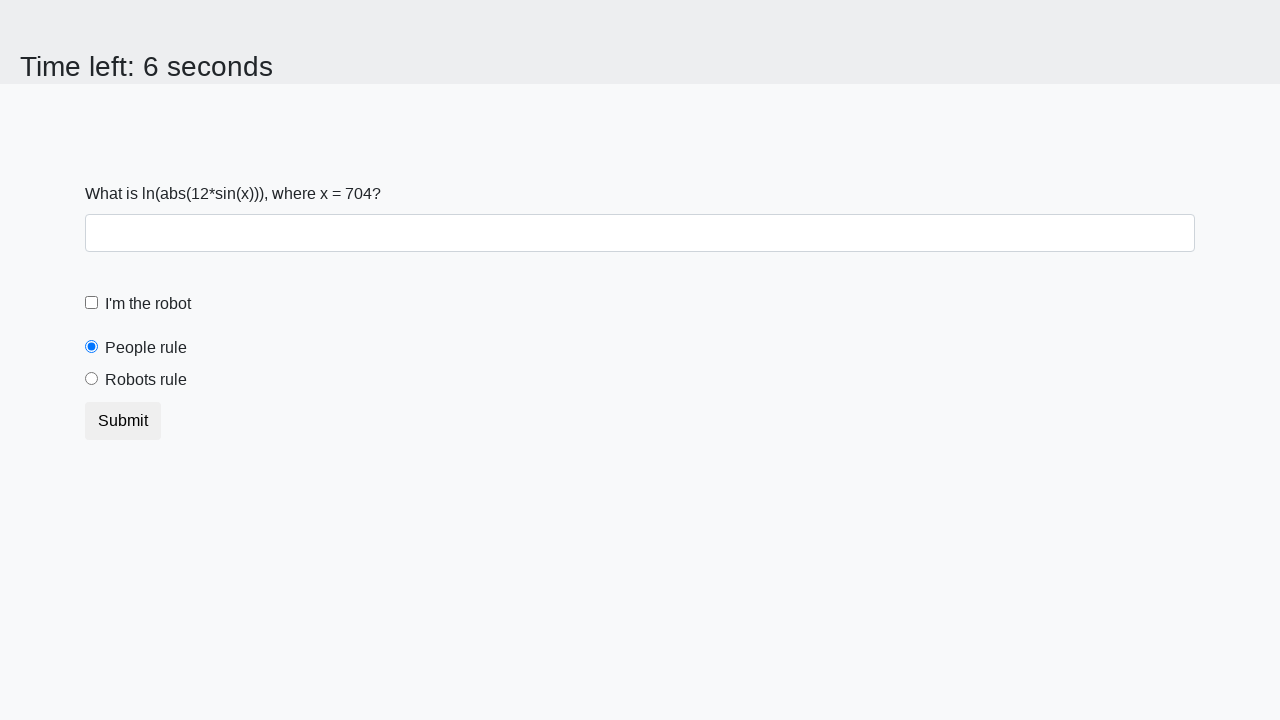

Retrieved input value from page: 704
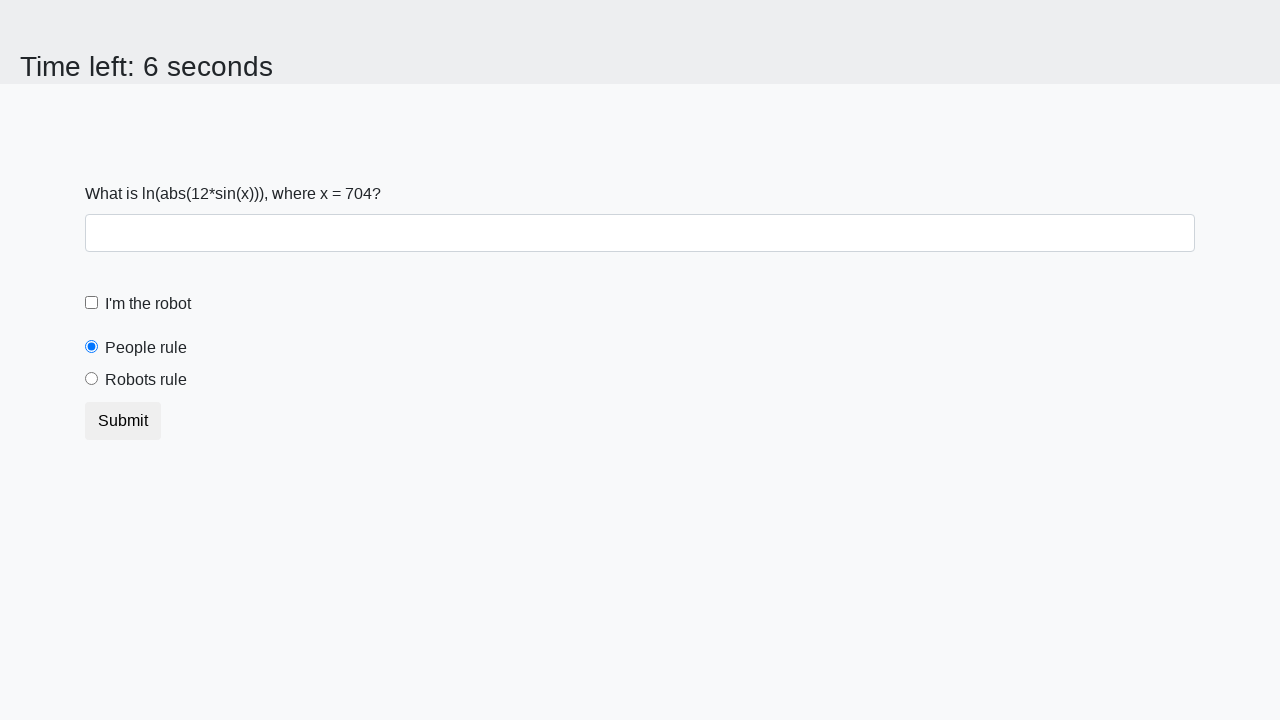

Calculated logarithmic formula result: 1.2100584356681168
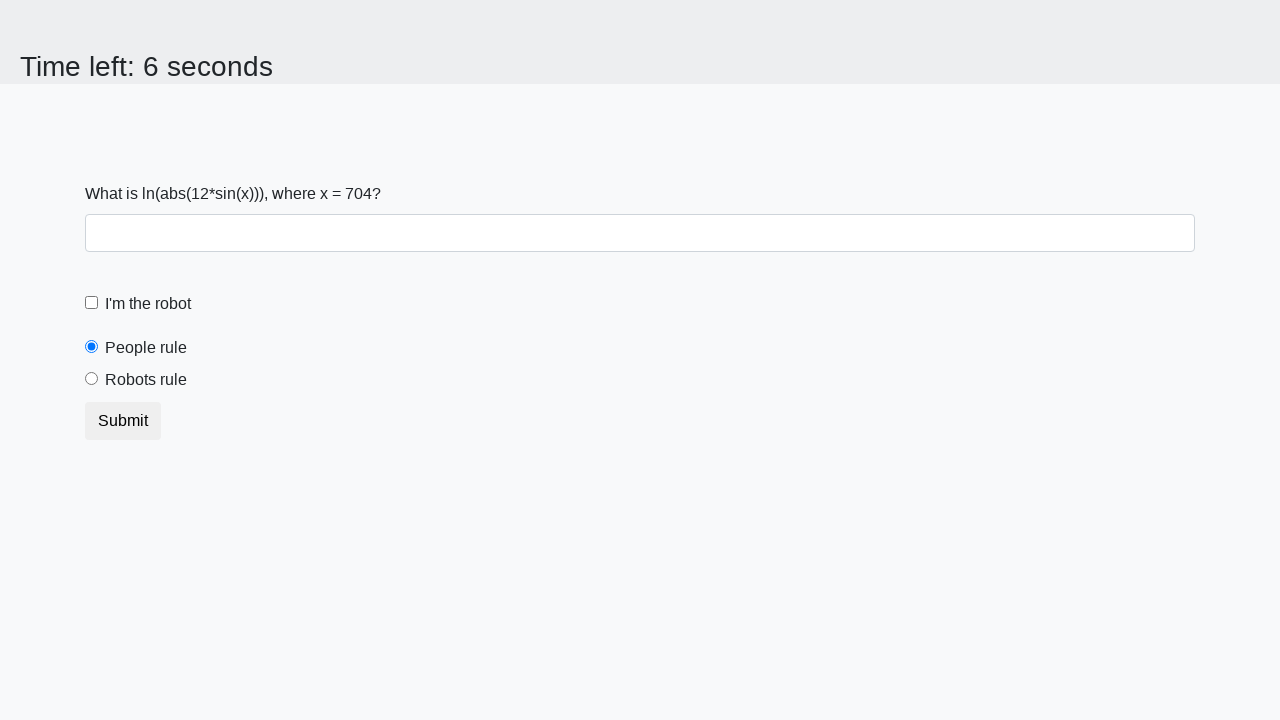

Filled answer field with calculated value: 1.2100584356681168 on #answer
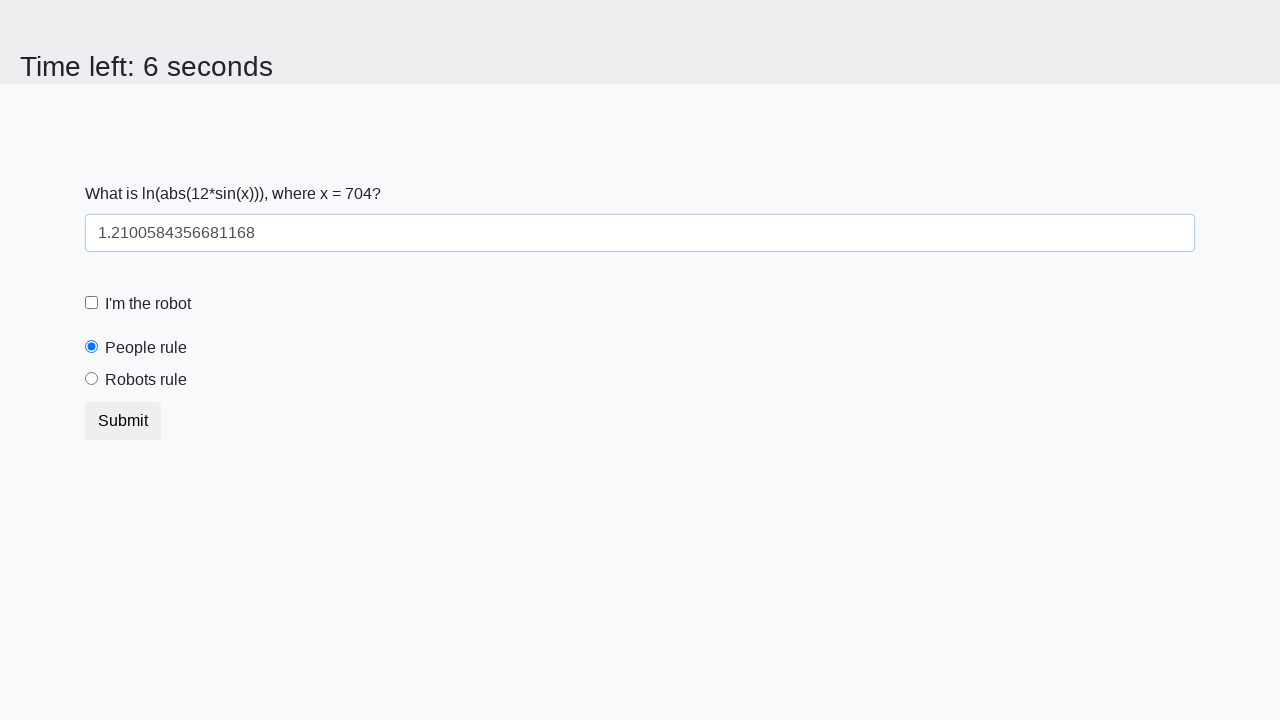

Clicked the robot checkbox at (148, 304) on label[for='robotCheckbox']
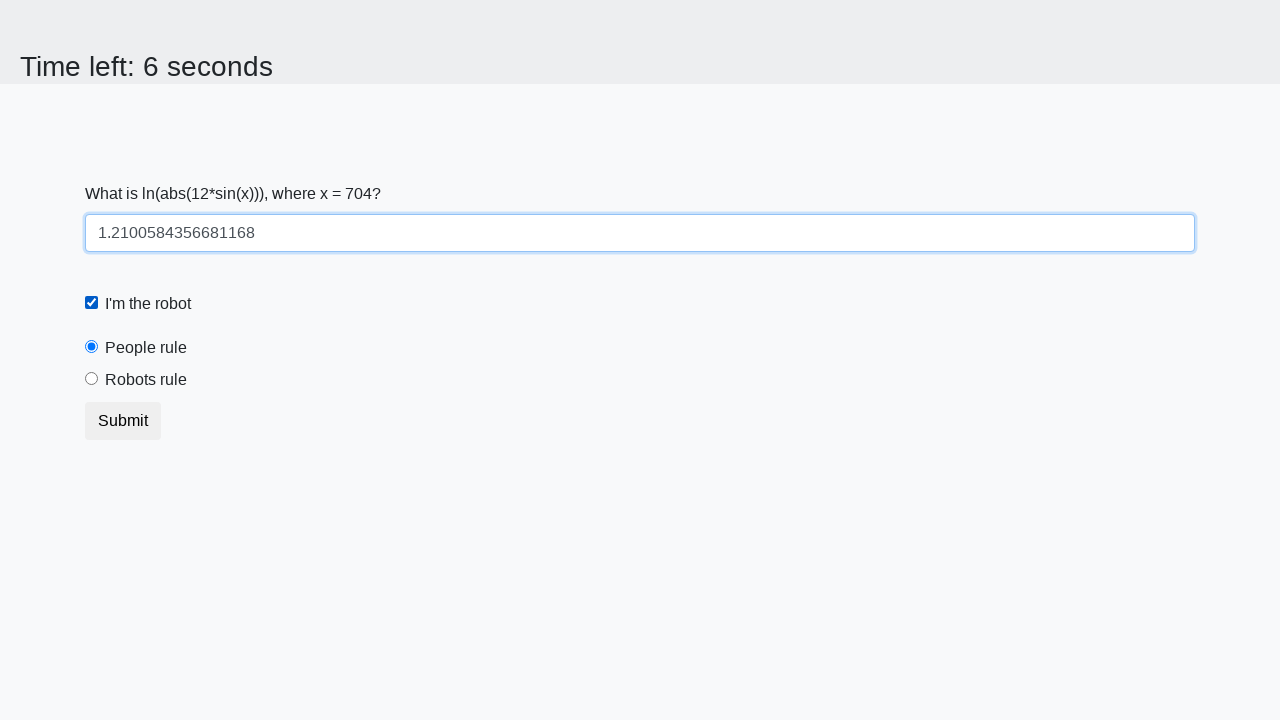

Clicked the 'robots rule' radio button at (146, 380) on label[for='robotsRule']
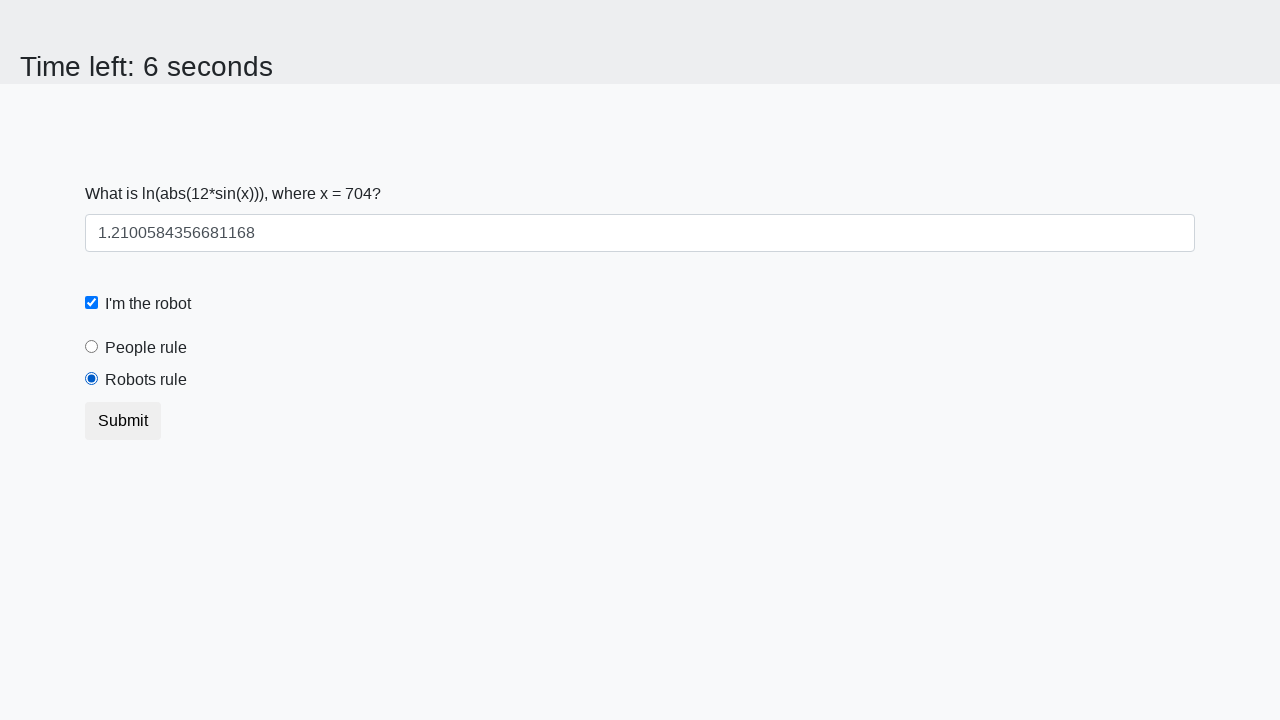

Clicked the submit button to submit the form at (123, 421) on button.btn
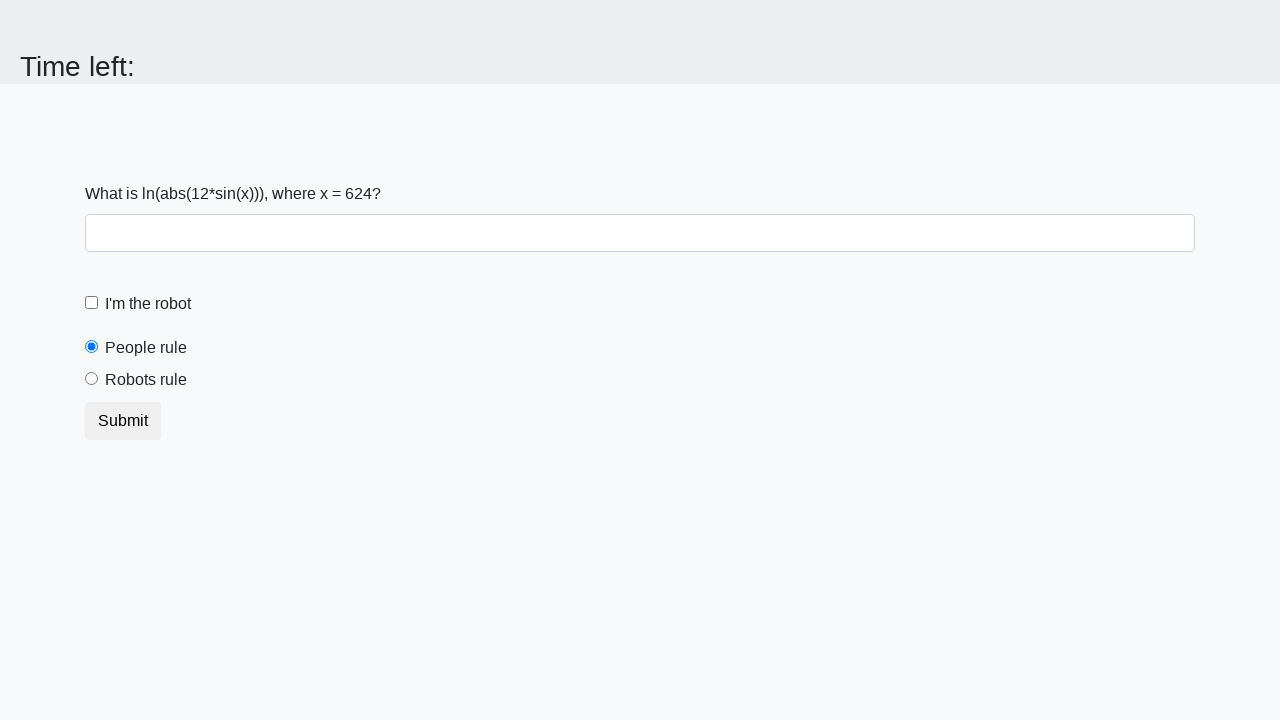

Waited for page to process submission
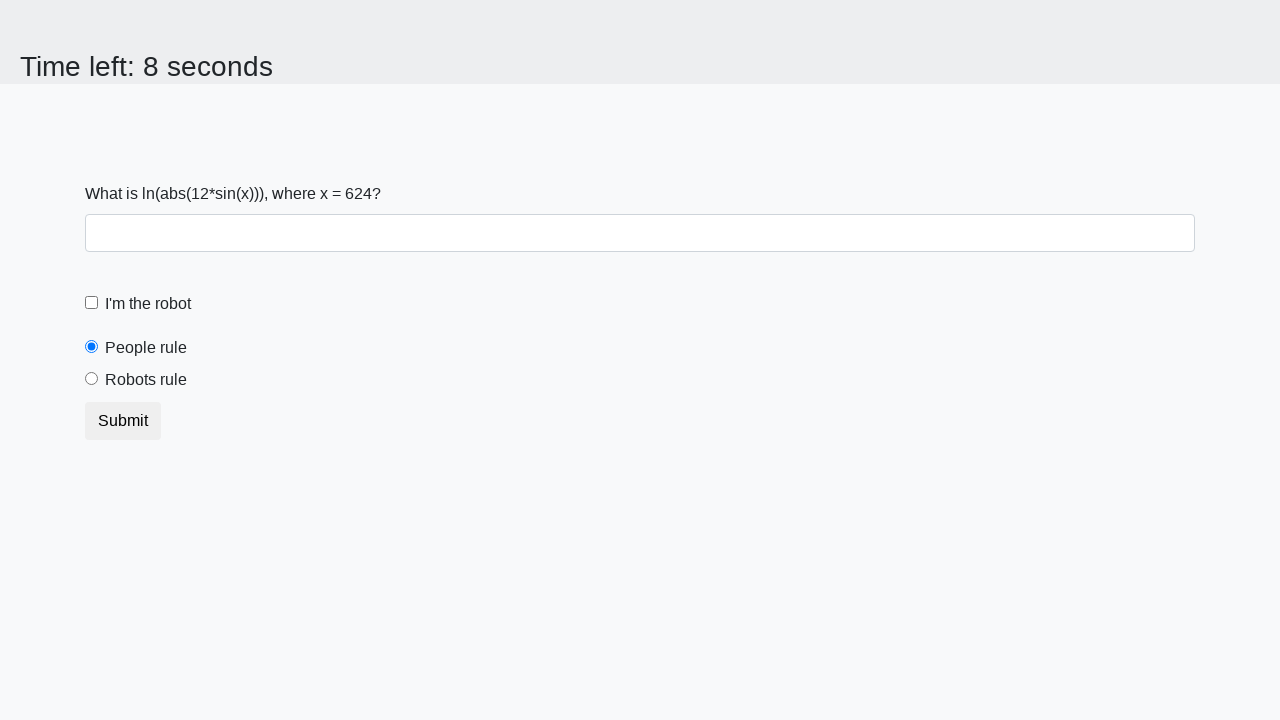

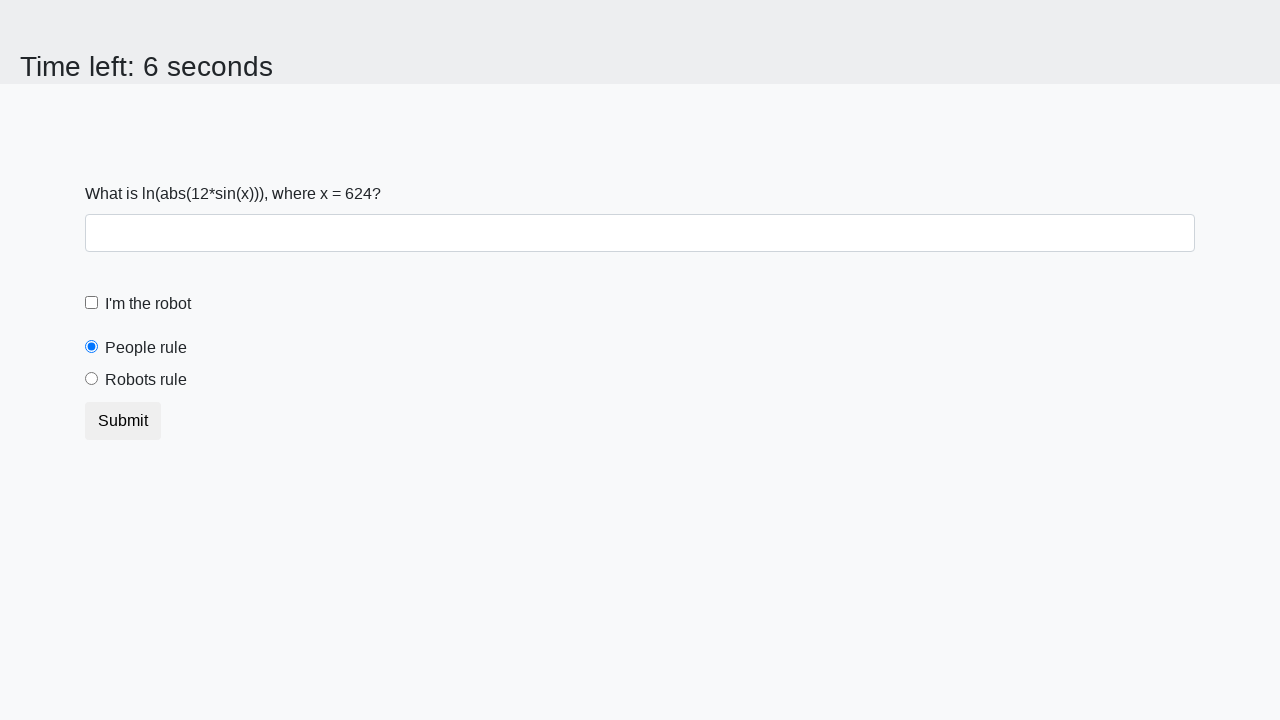